Tests filling a name field using JavaScript execution on a test automation practice page

Starting URL: https://testautomationpractice.blogspot.com/

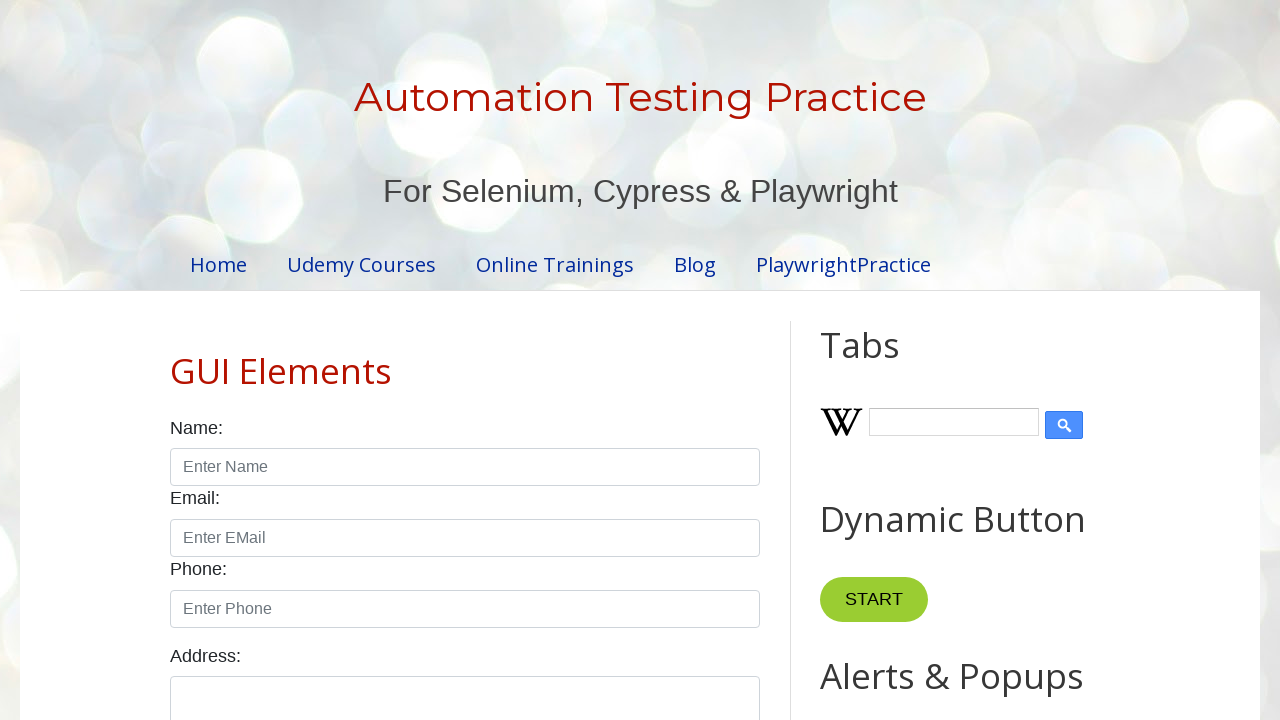

Filled name field with 'Hai123' using JavaScript execution on #name
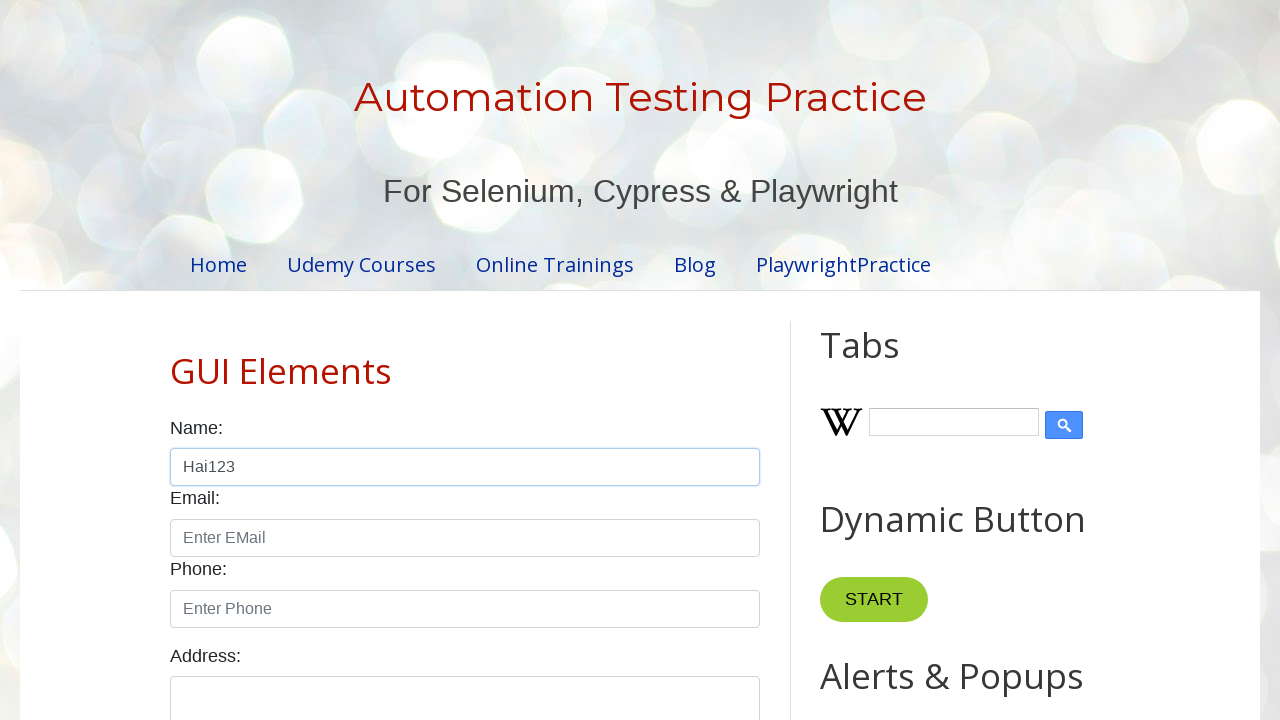

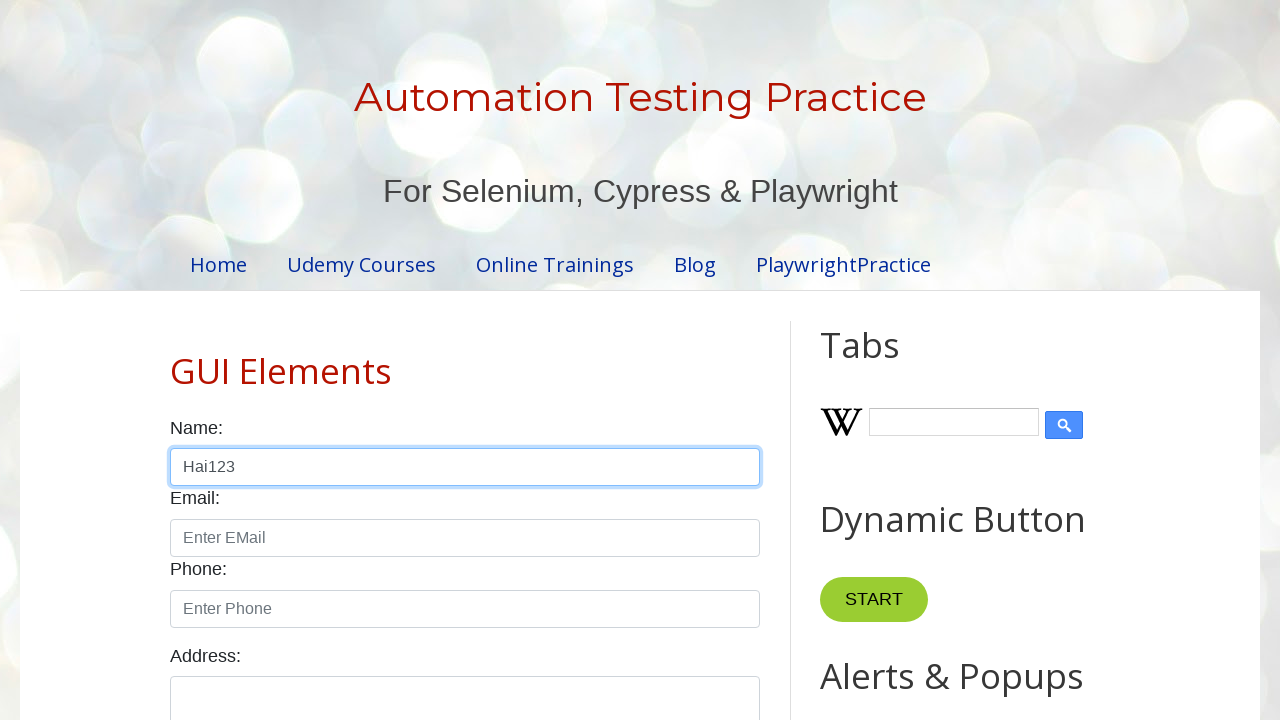